Tests navigation functionality by clicking a "Get Started free" button, then using browser back and forward navigation

Starting URL: https://www.browserstack.com/guide/how-to-find-broken-links-in-selenium

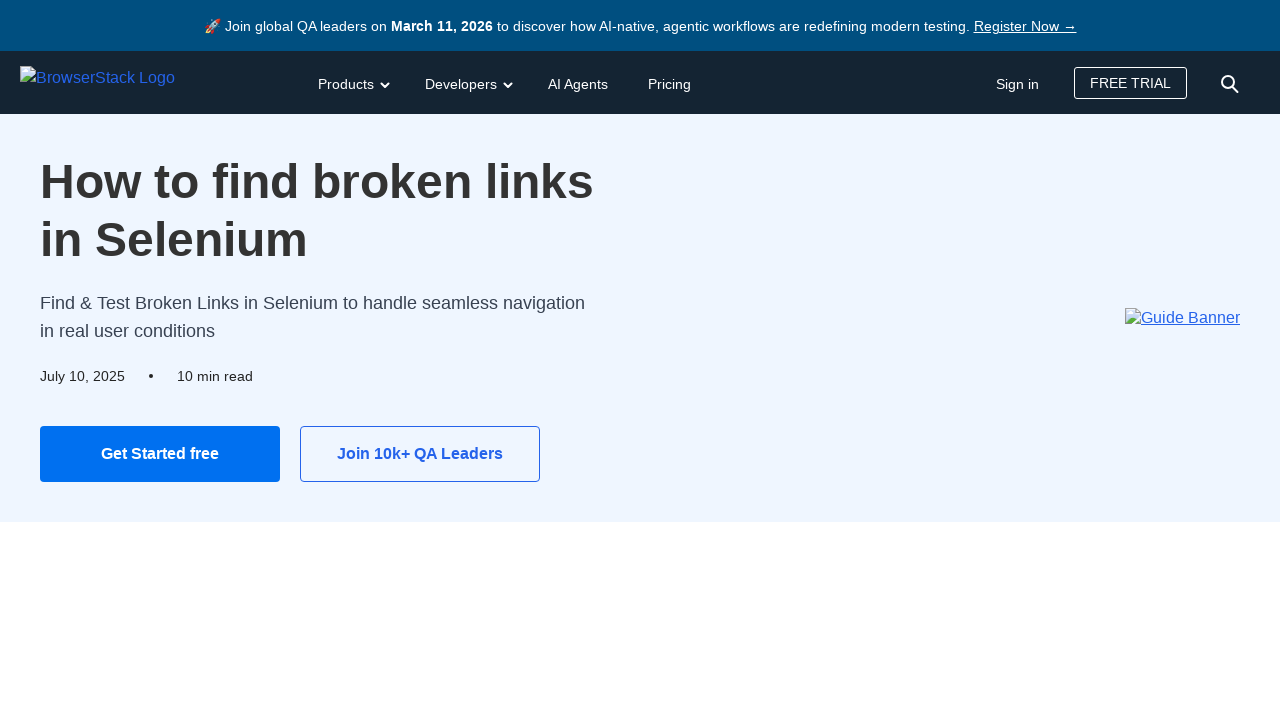

Clicked 'Get Started free' button at (160, 454) on a[title='Get Started free']
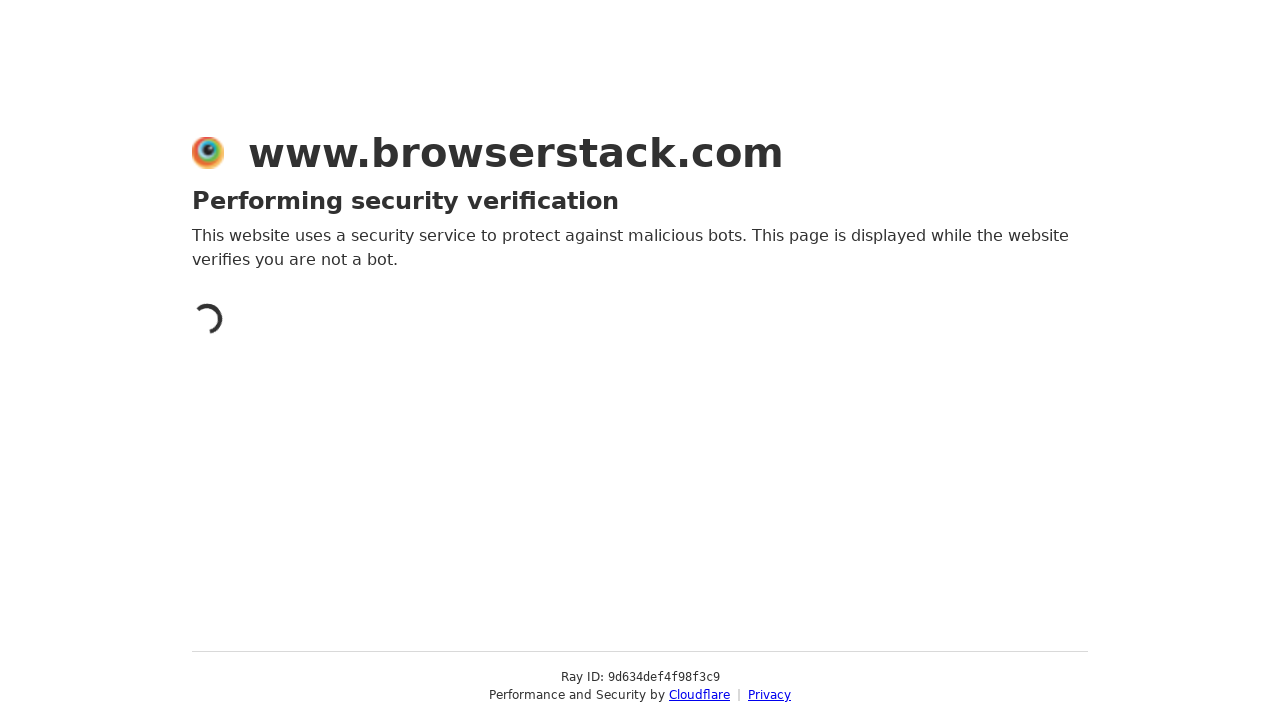

Page loaded after clicking 'Get Started free' button
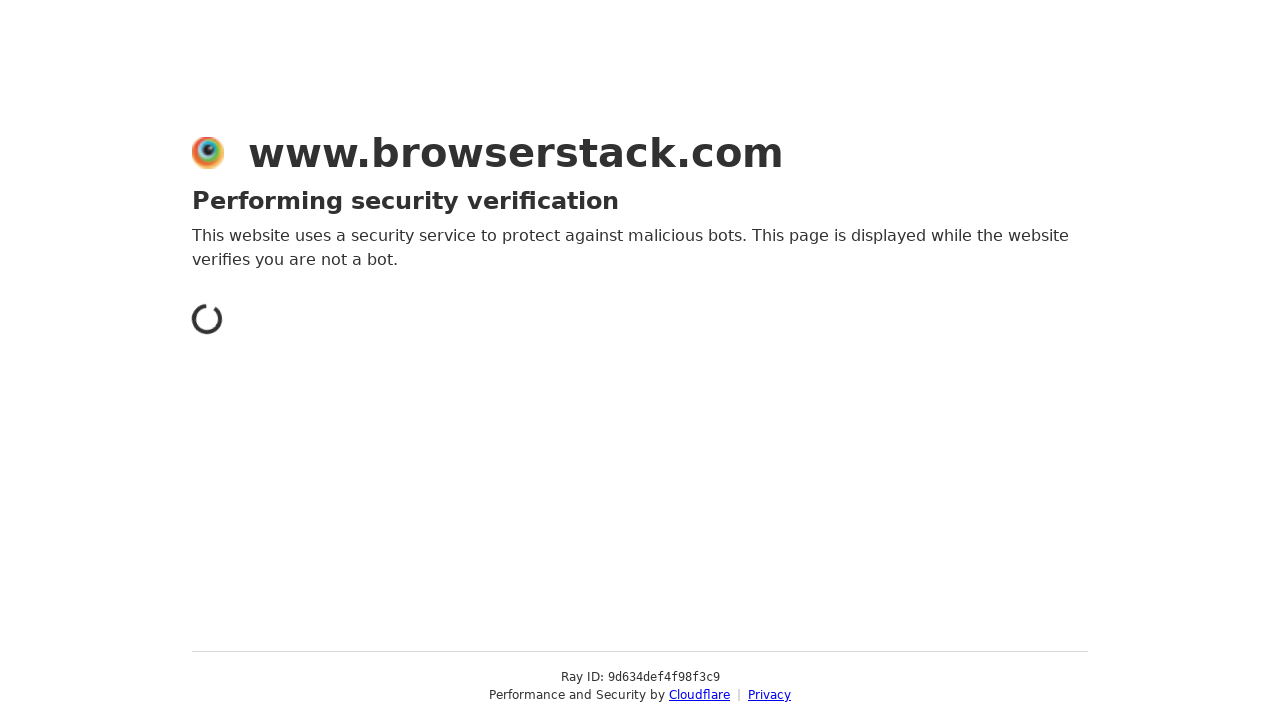

Navigated back using browser back button
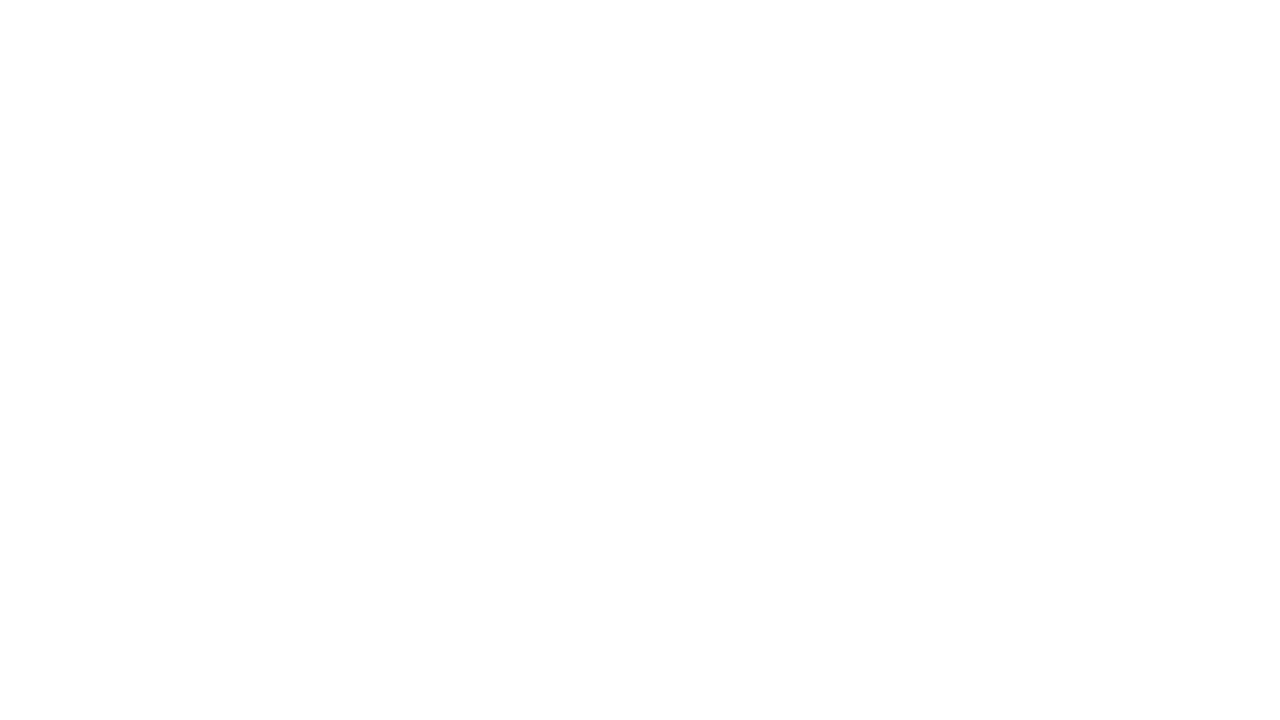

Navigated forward using browser forward button
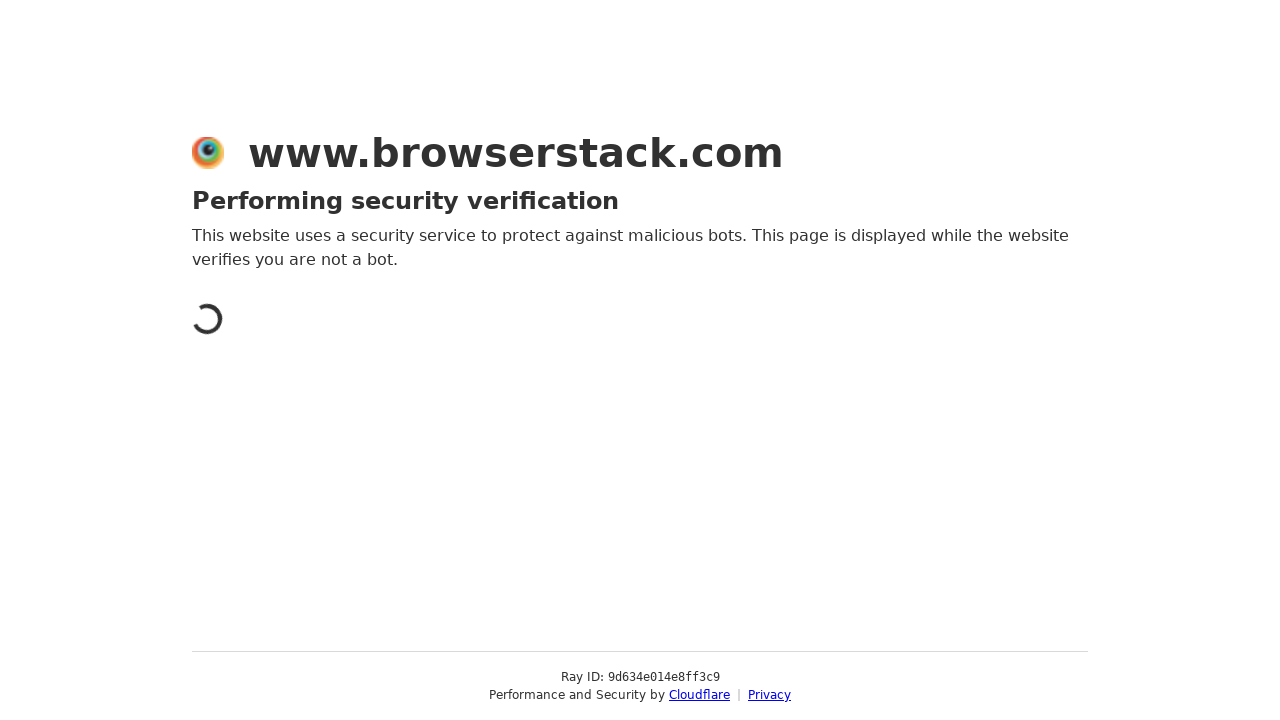

Page loaded after forward navigation
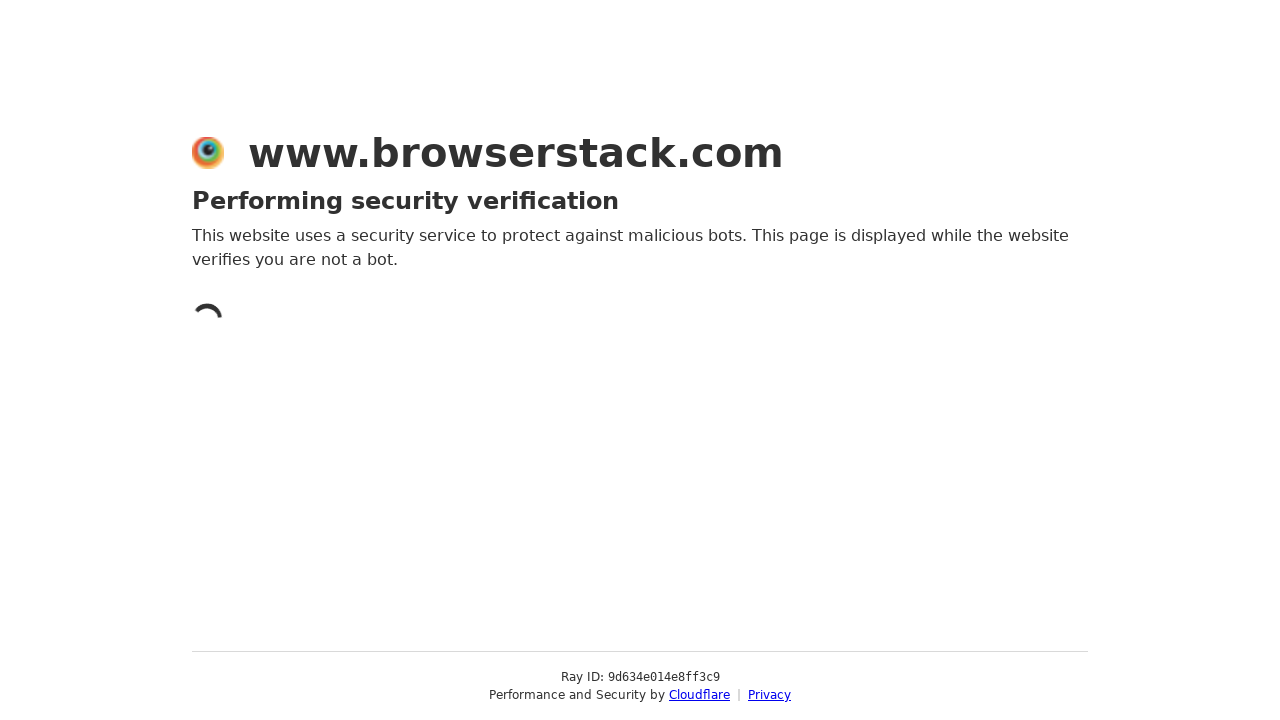

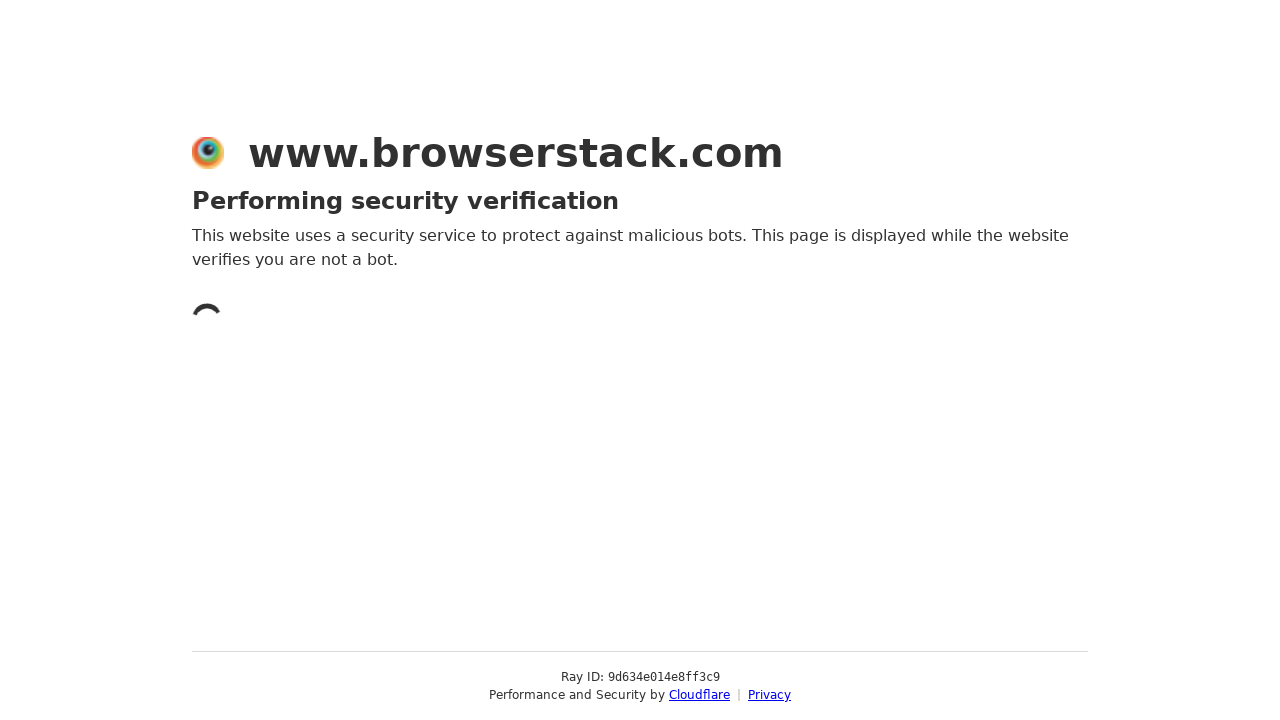